Reads two numbers from the page, calculates their sum, selects the result from a dropdown menu, and submits the form

Starting URL: http://suninjuly.github.io/selects1.html

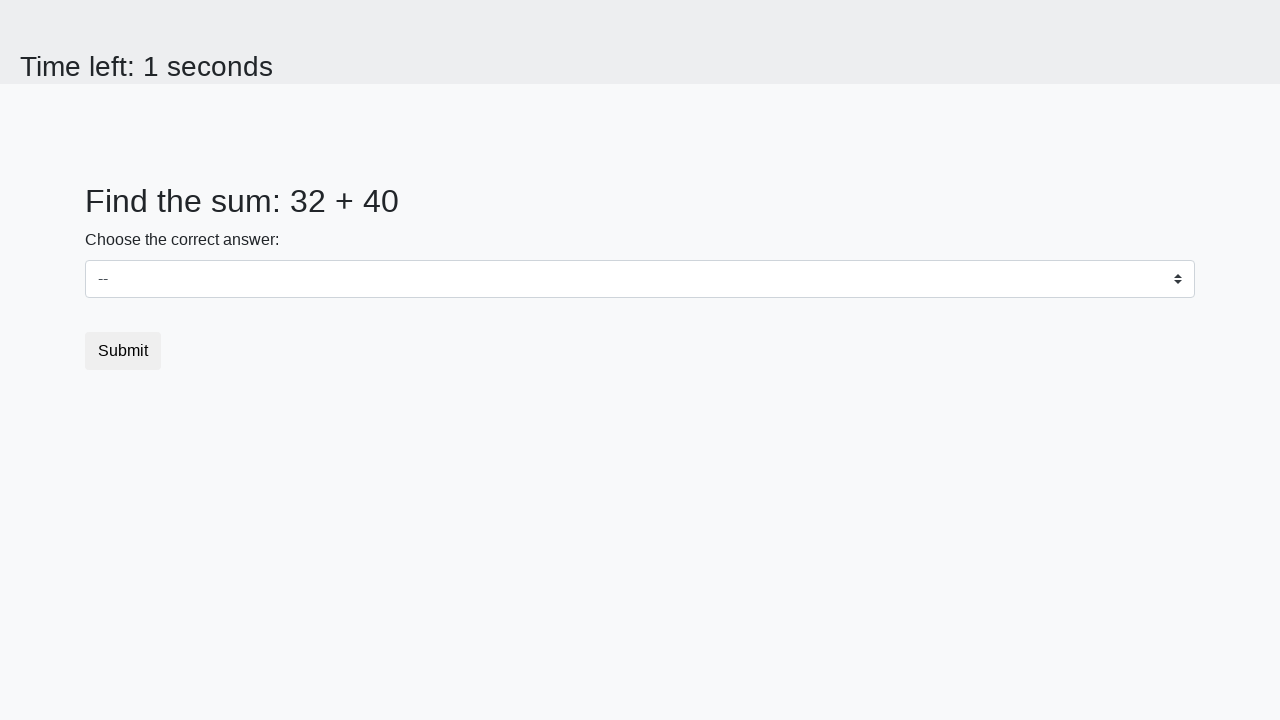

Read first number from #num1 element
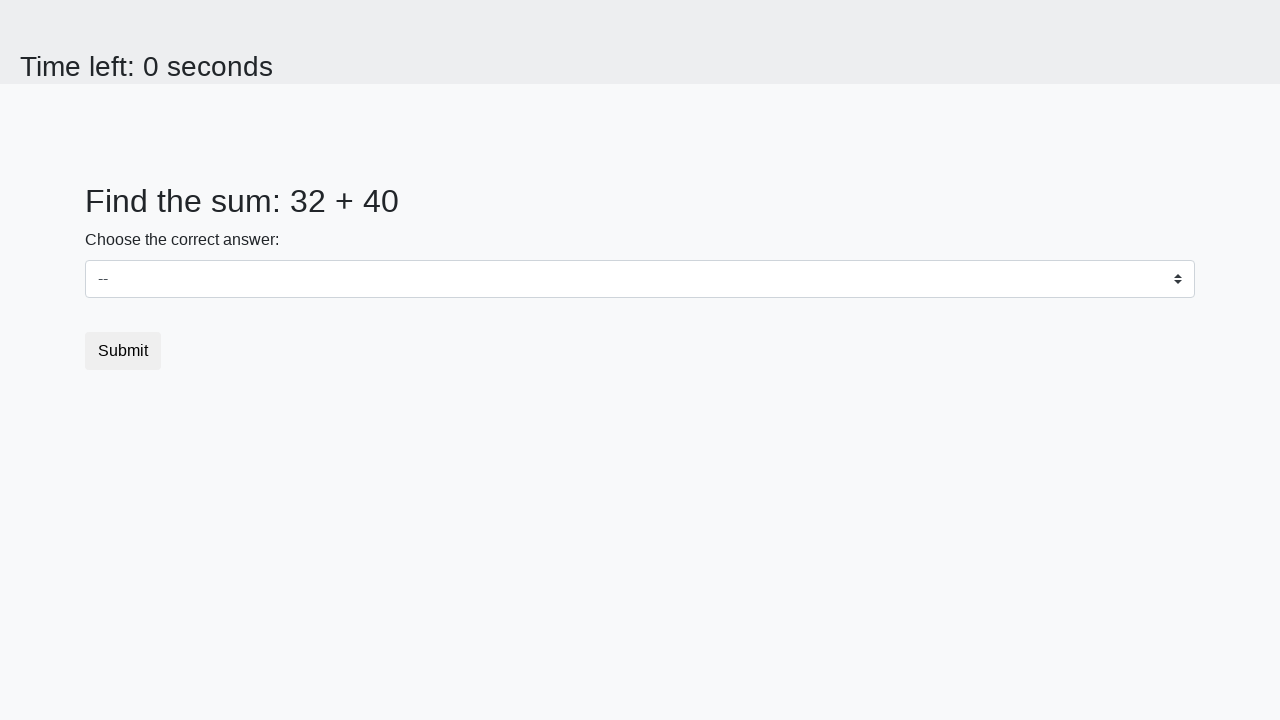

Read second number from #num2 element
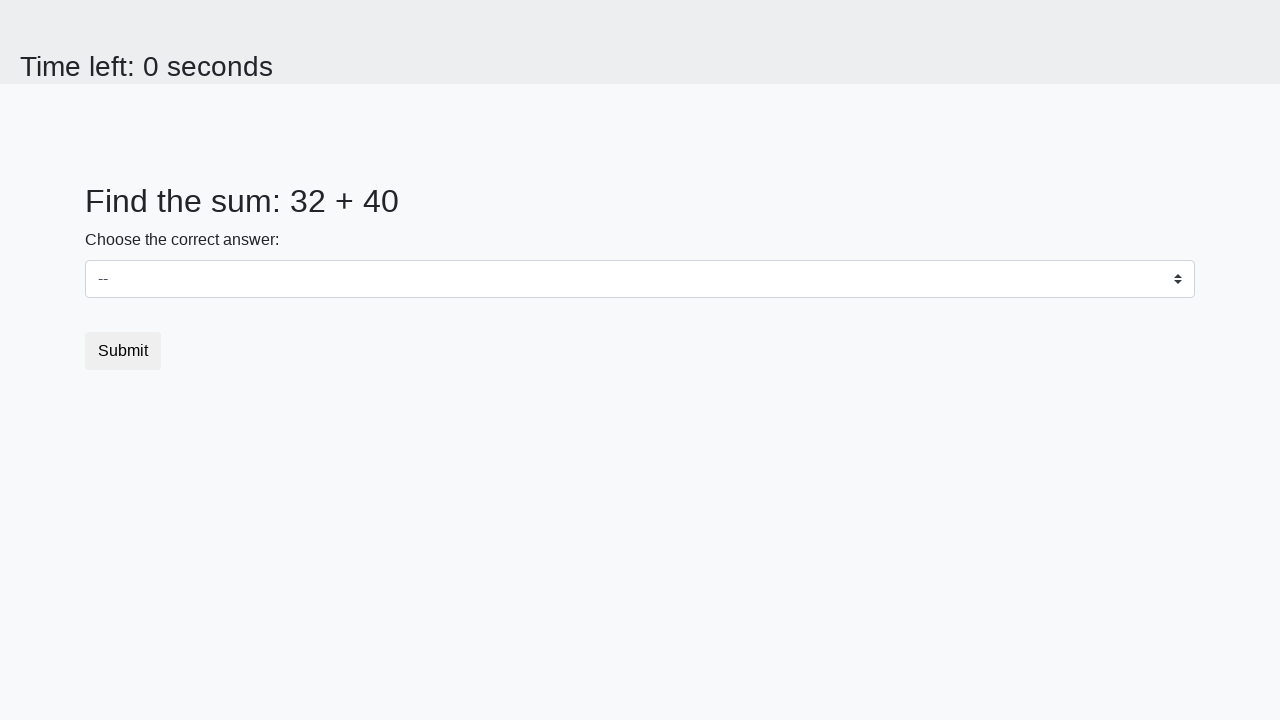

Calculated sum: 32 + 40 = 72
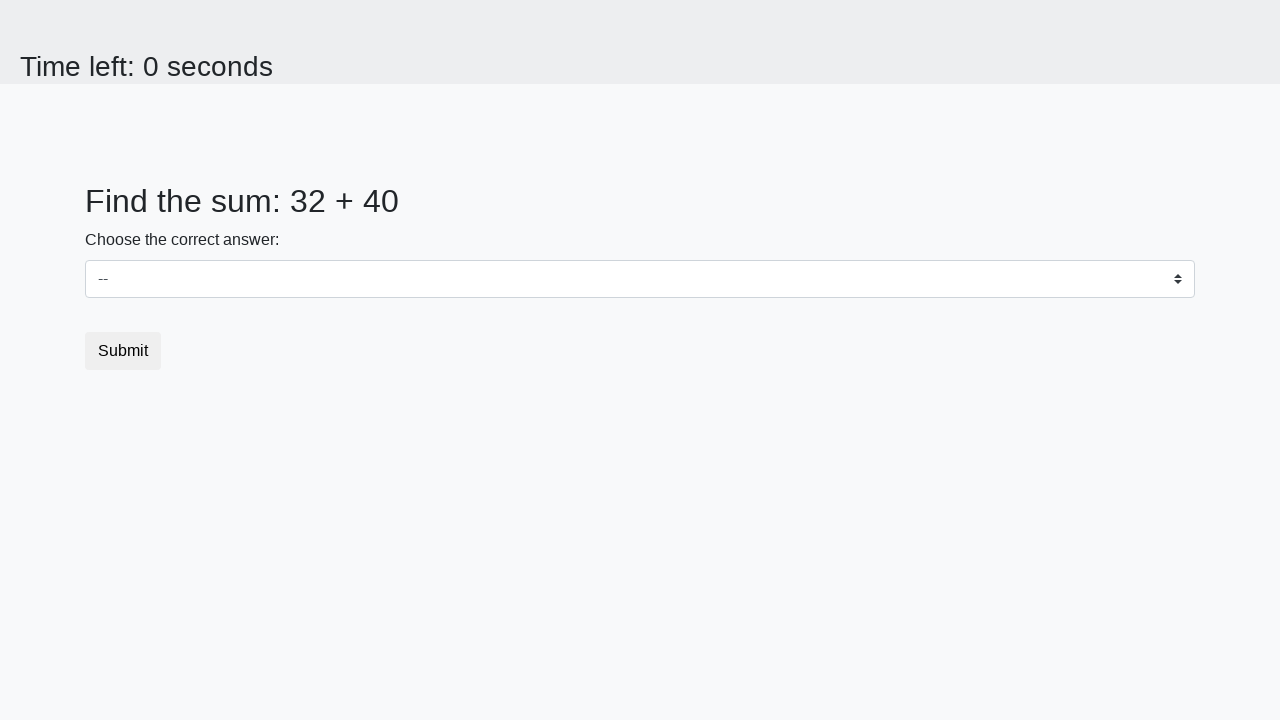

Selected value 72 from dropdown menu on select
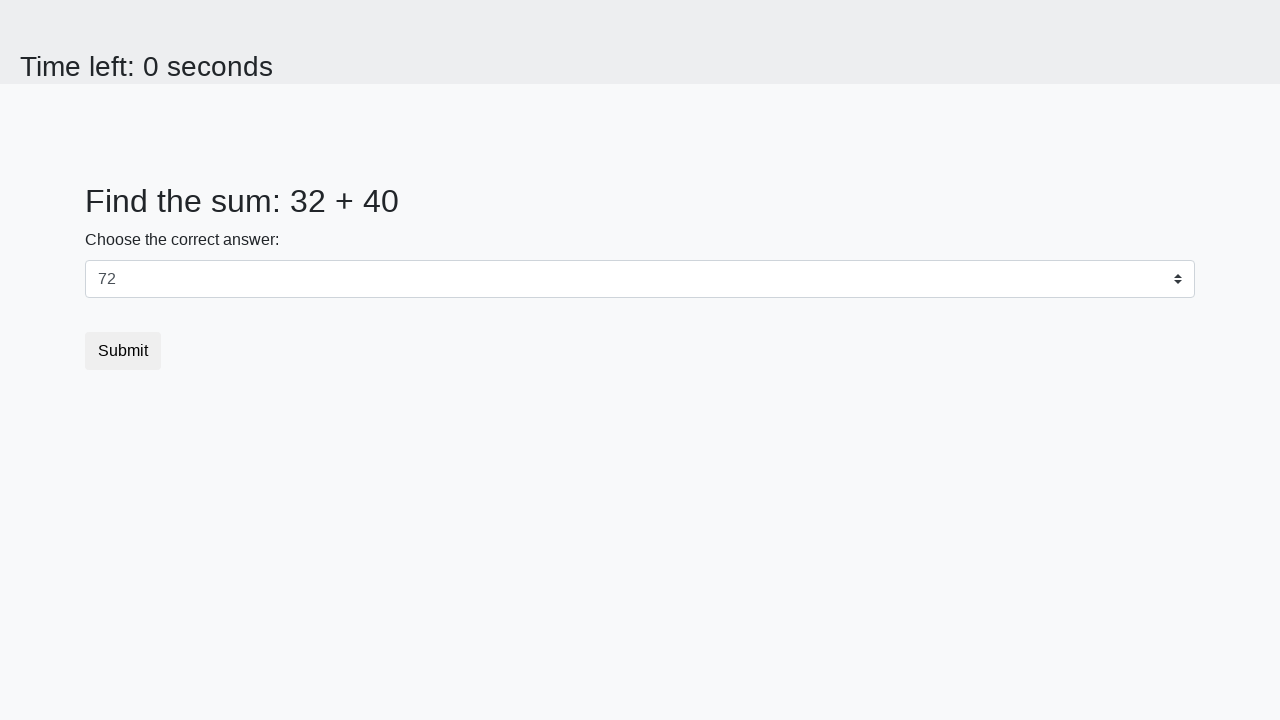

Clicked submit button to submit the form at (123, 351) on [type='submit']
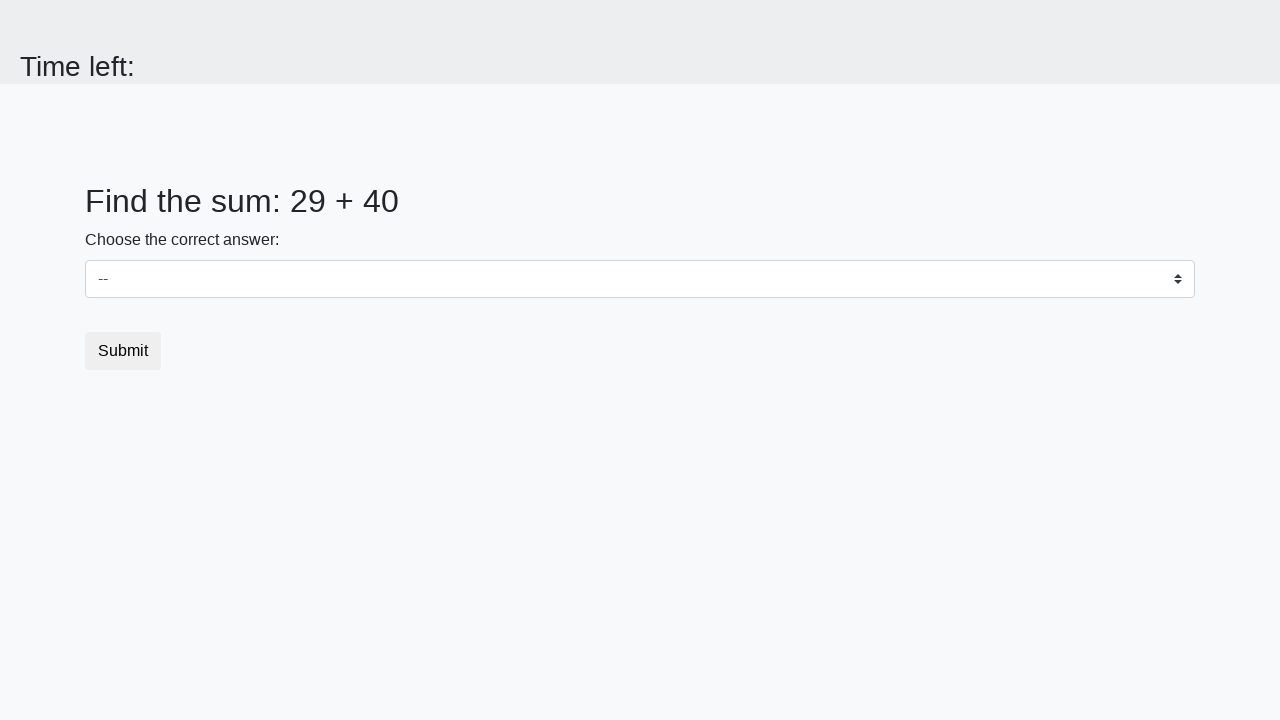

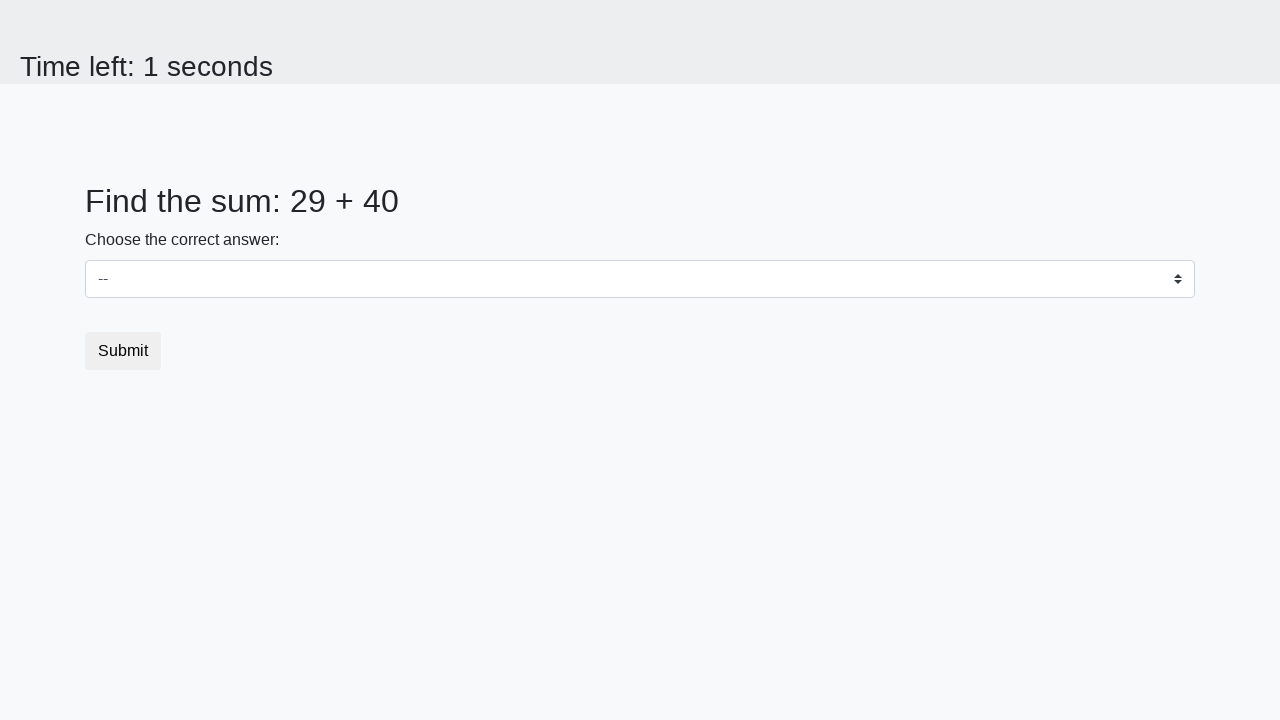